Tests registration form validation when confirmation email doesn't match the original email

Starting URL: https://alada.vn/tai-khoan/dang-ky.html

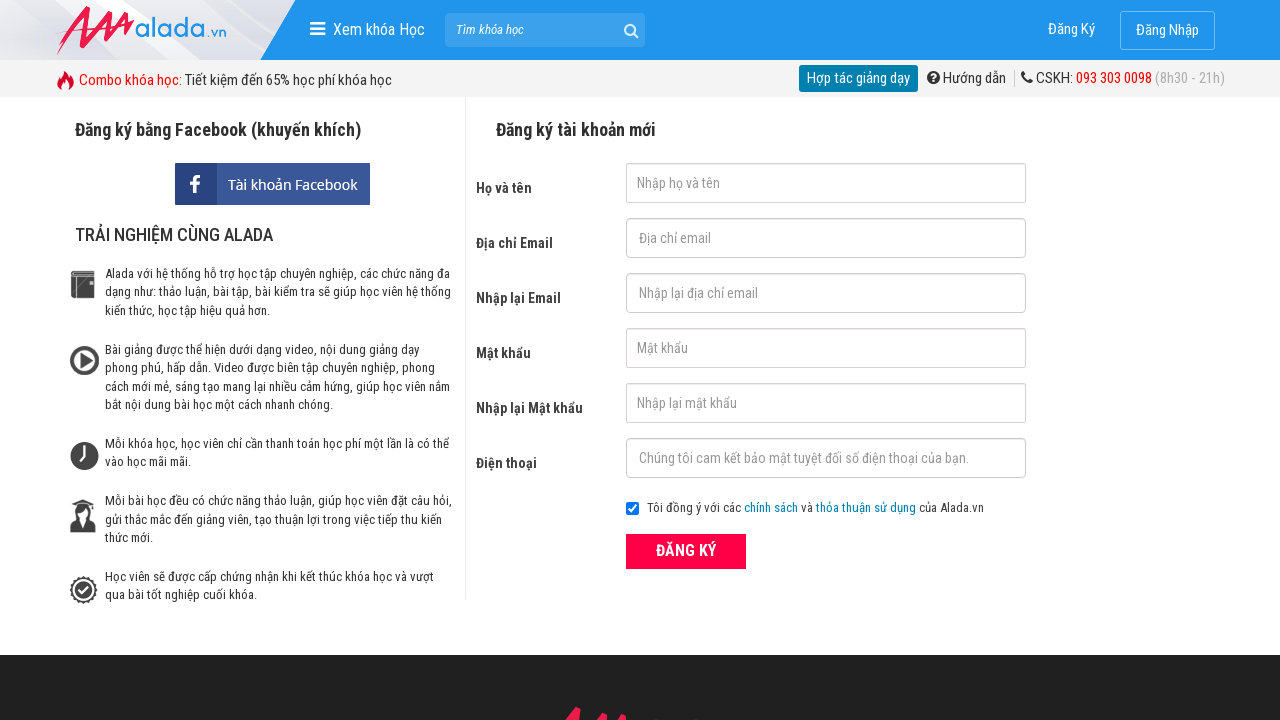

Filled first name field with 'huyentran' on input#txtFirstname
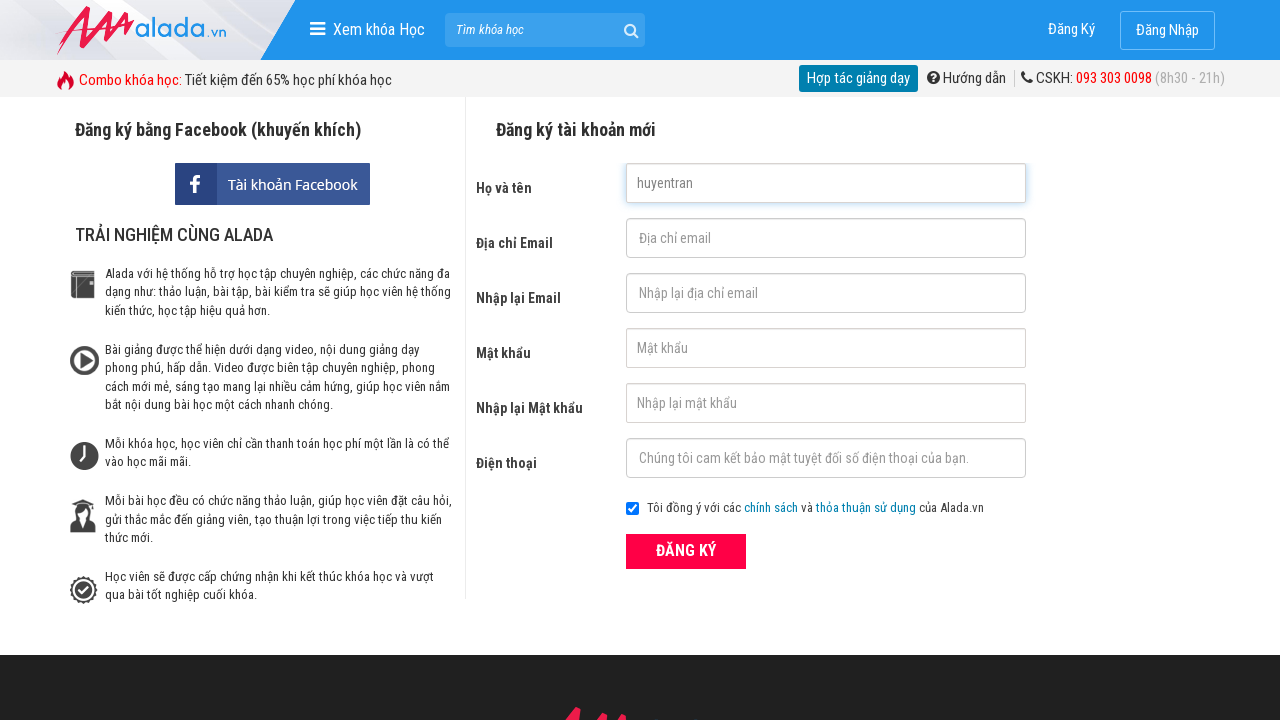

Filled email field with 'htran1904@gmail.com' on input#txtEmail
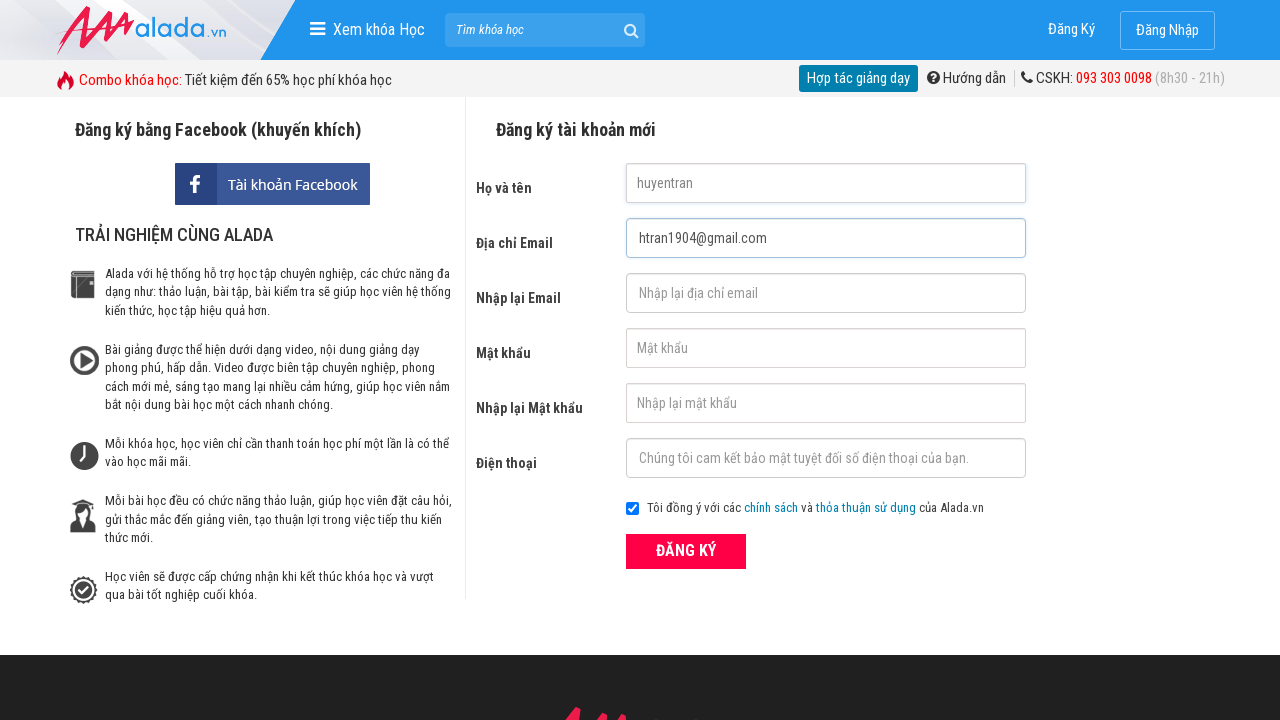

Filled confirmation email field with mismatched email 'huyentran' on input#txtCEmail
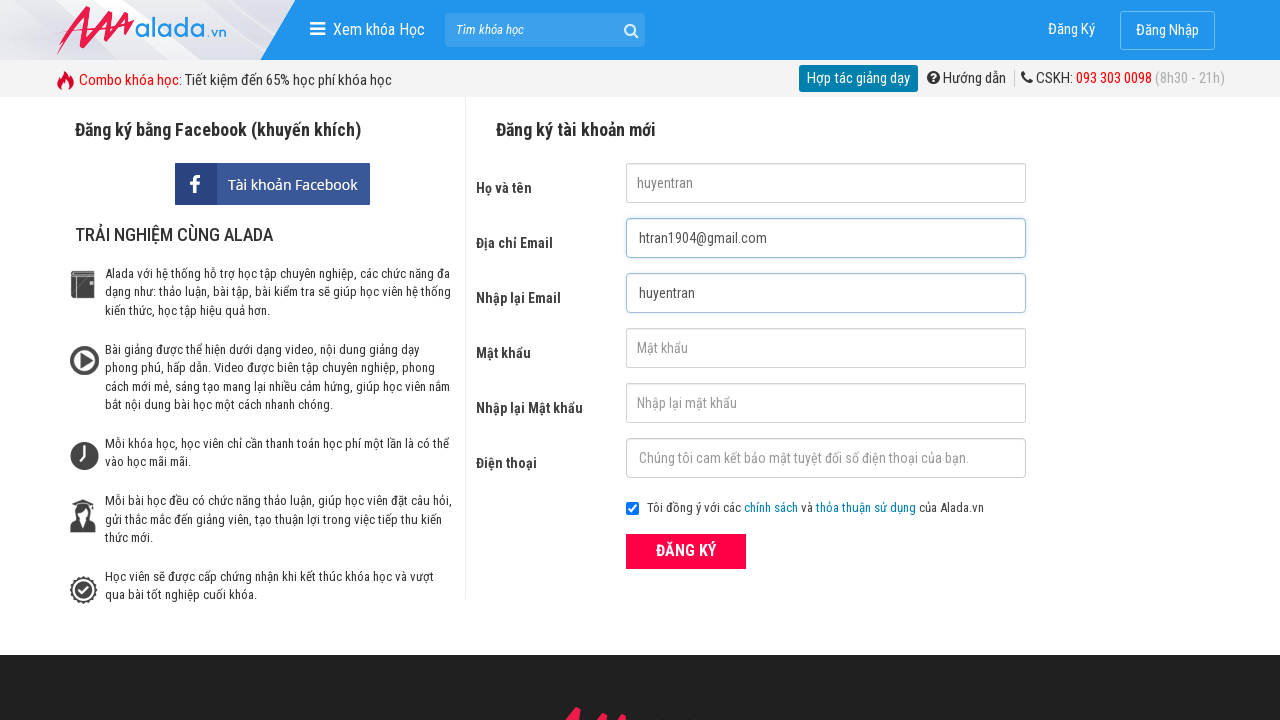

Filled password field with '123456' on input#txtPassword
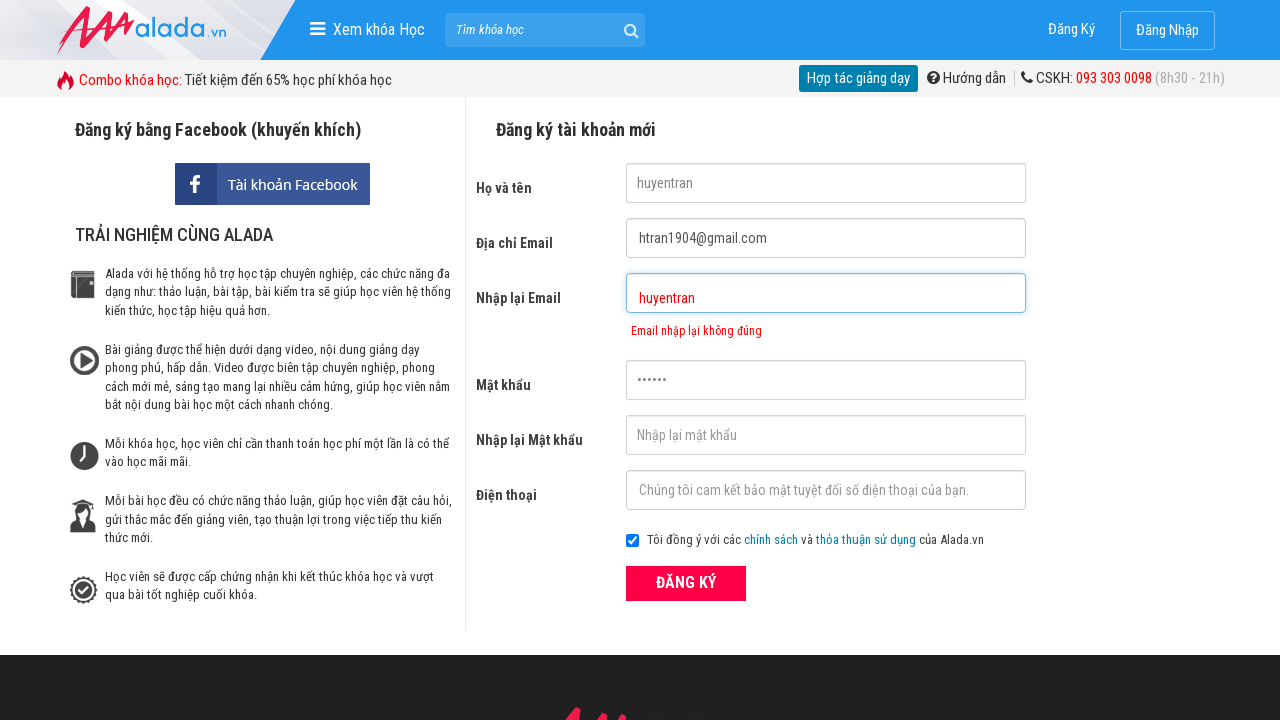

Filled confirmation password field with '123456' on input#txtCPassword
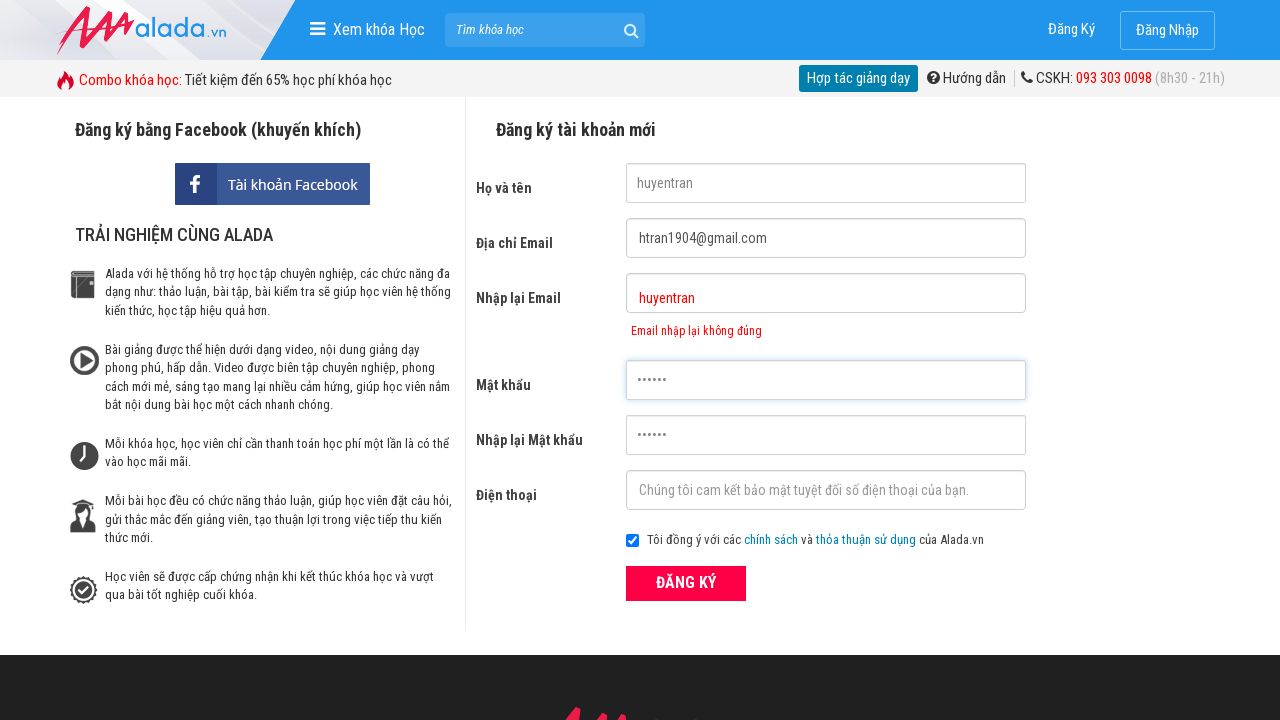

Filled phone field with '0123456789' on input#txtPhone
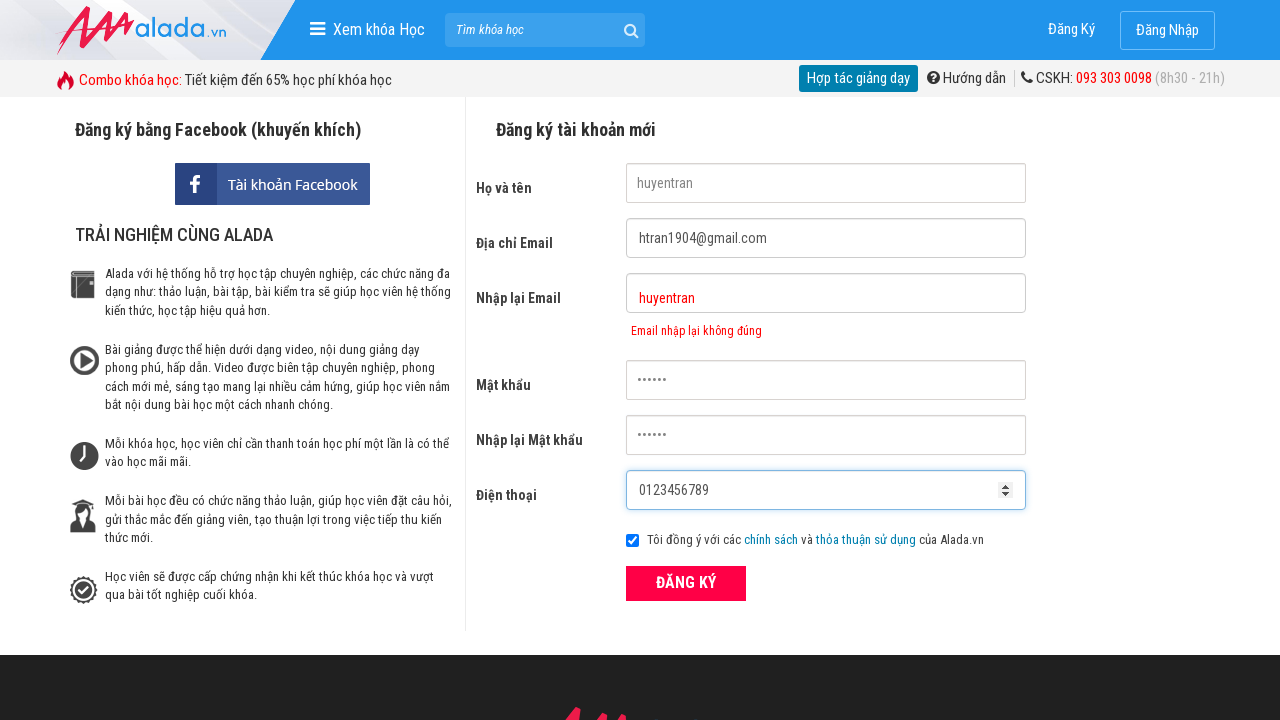

Clicked submit button to validate registration form with mismatched emails at (686, 583) on button[type='submit']
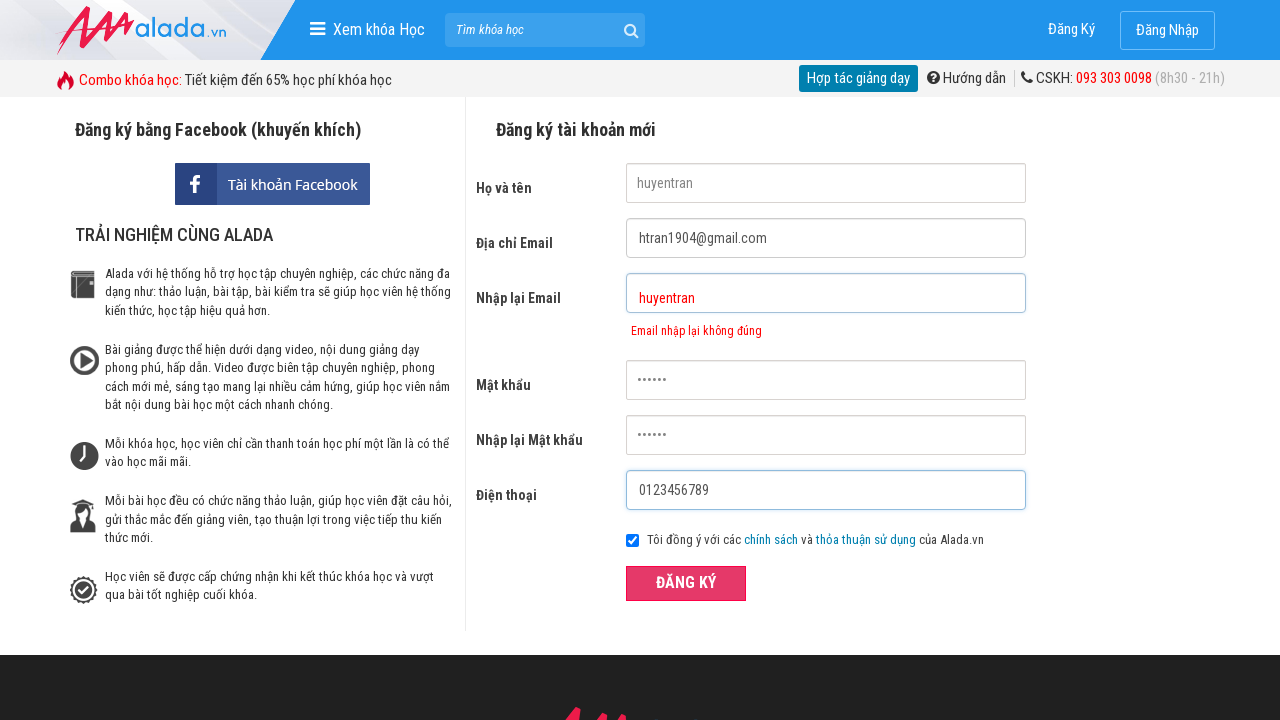

Email mismatch validation error appeared
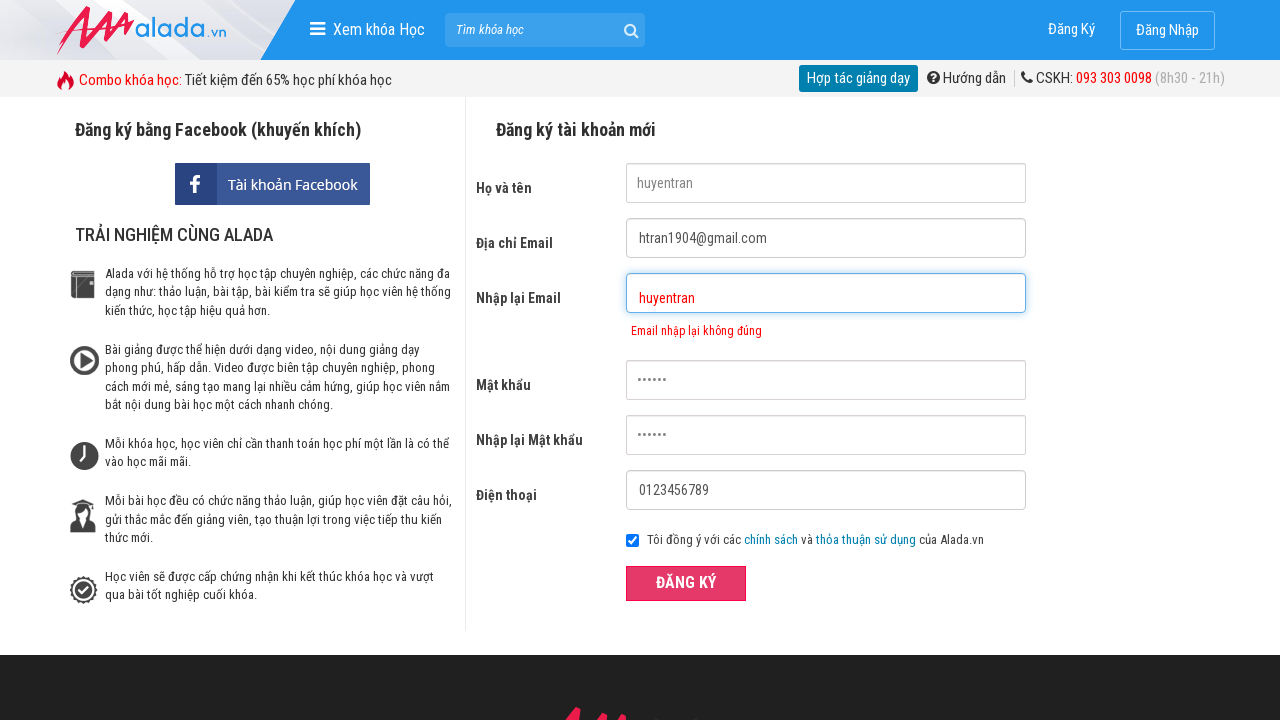

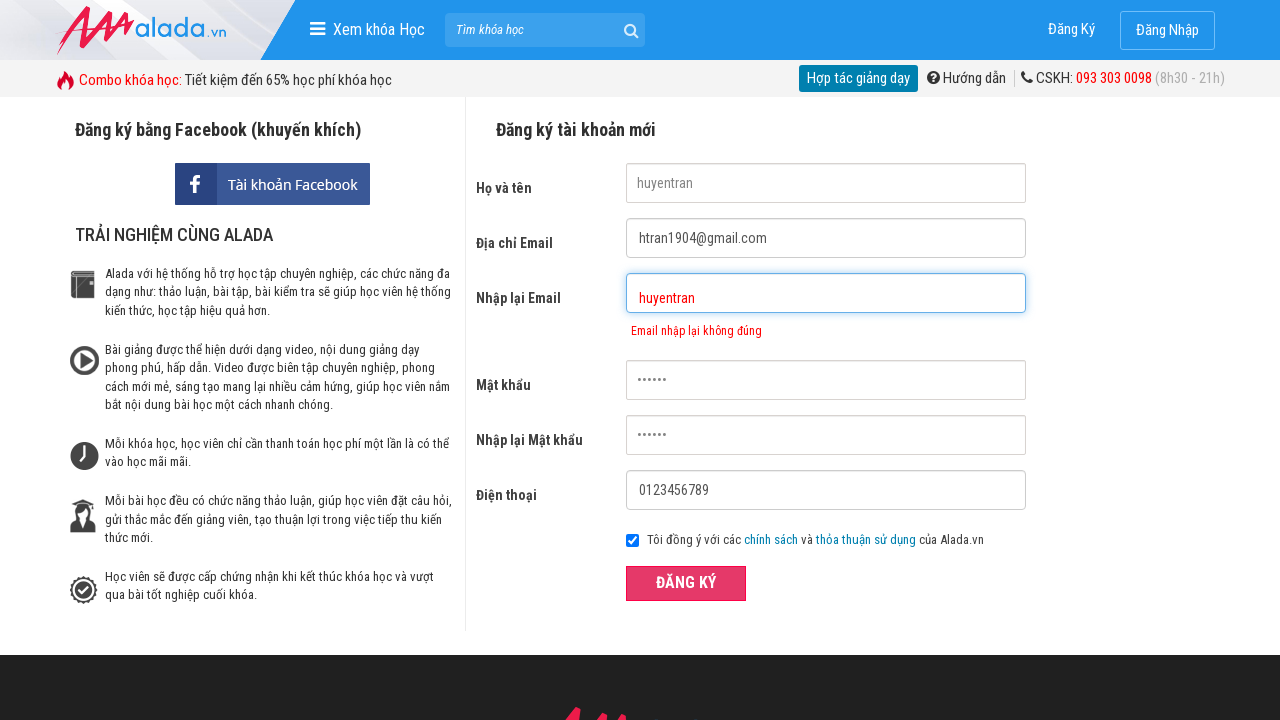